Tests a page with delayed element loading by waiting for a button to become clickable, clicking it, and verifying a success message appears.

Starting URL: http://suninjuly.github.io/wait2.html

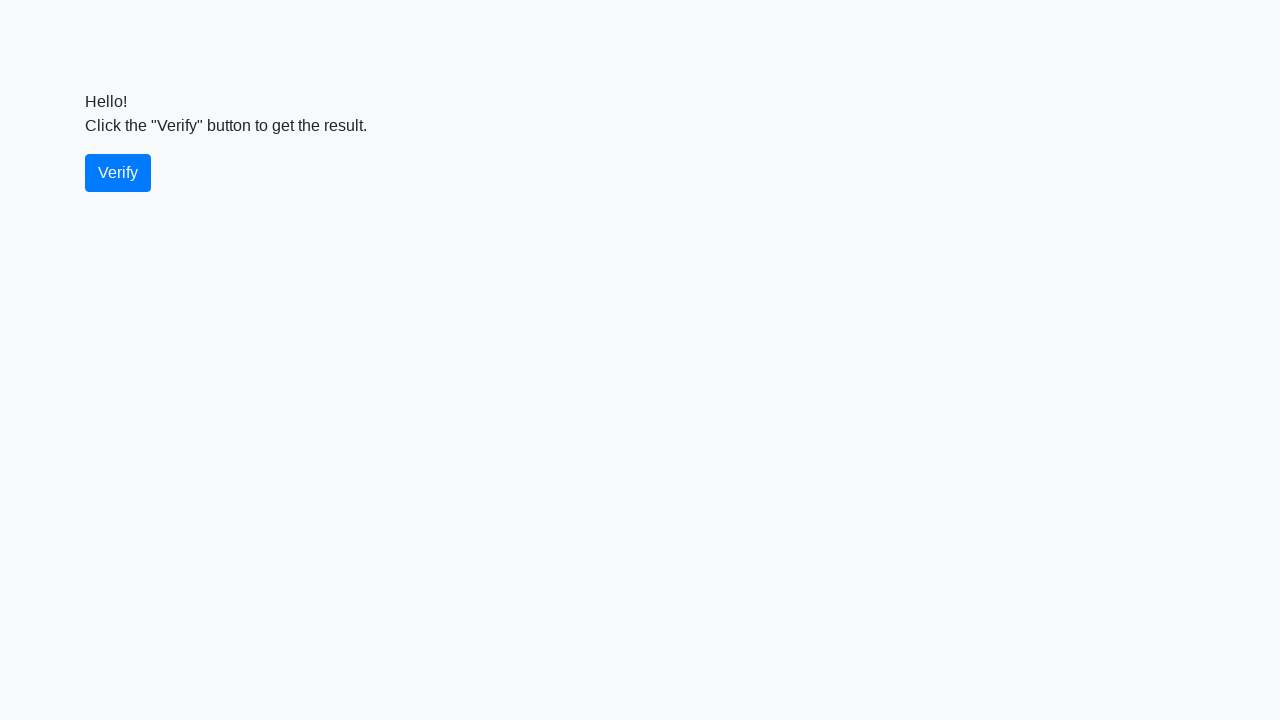

Waited for verify button to become visible
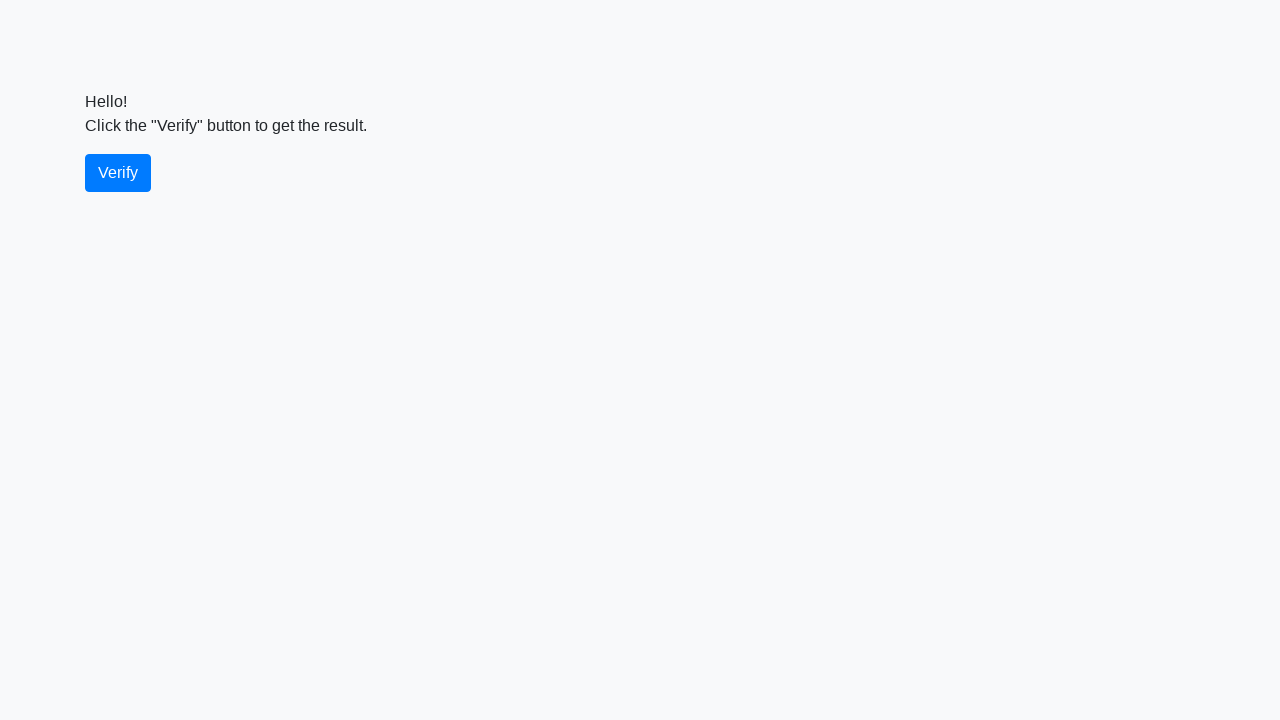

Clicked the verify button at (118, 173) on #verify
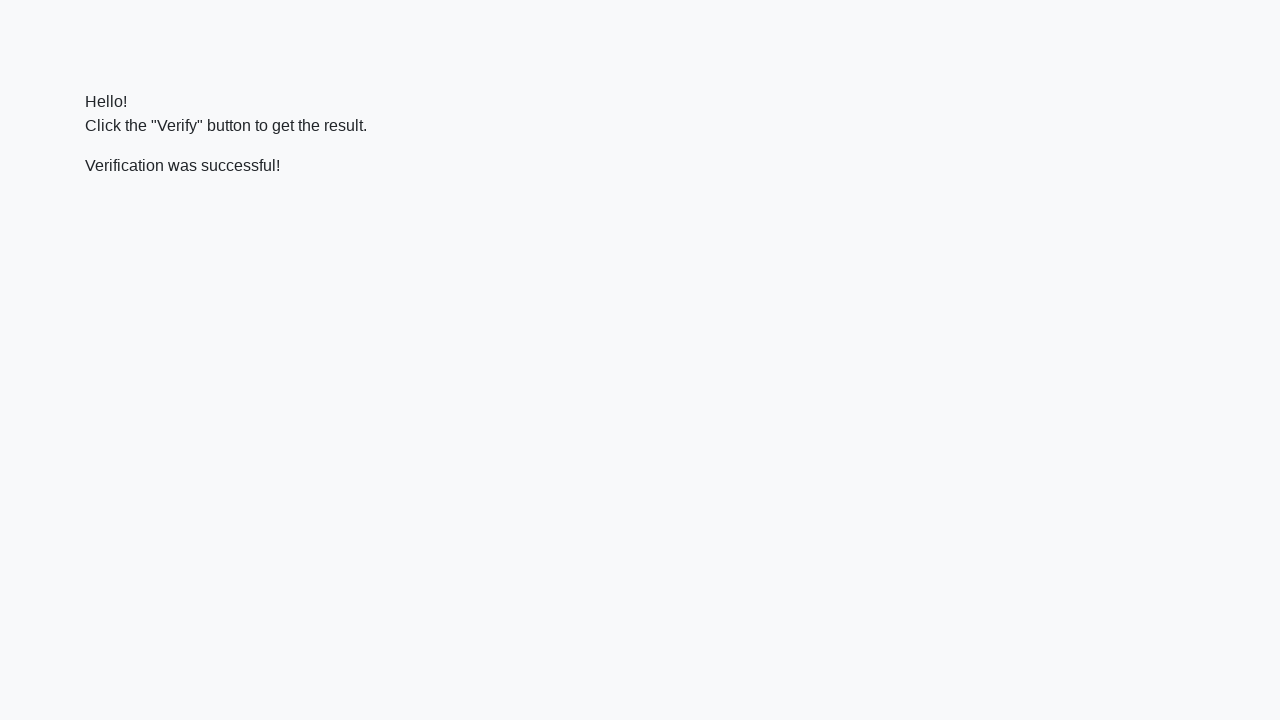

Waited for success message to become visible
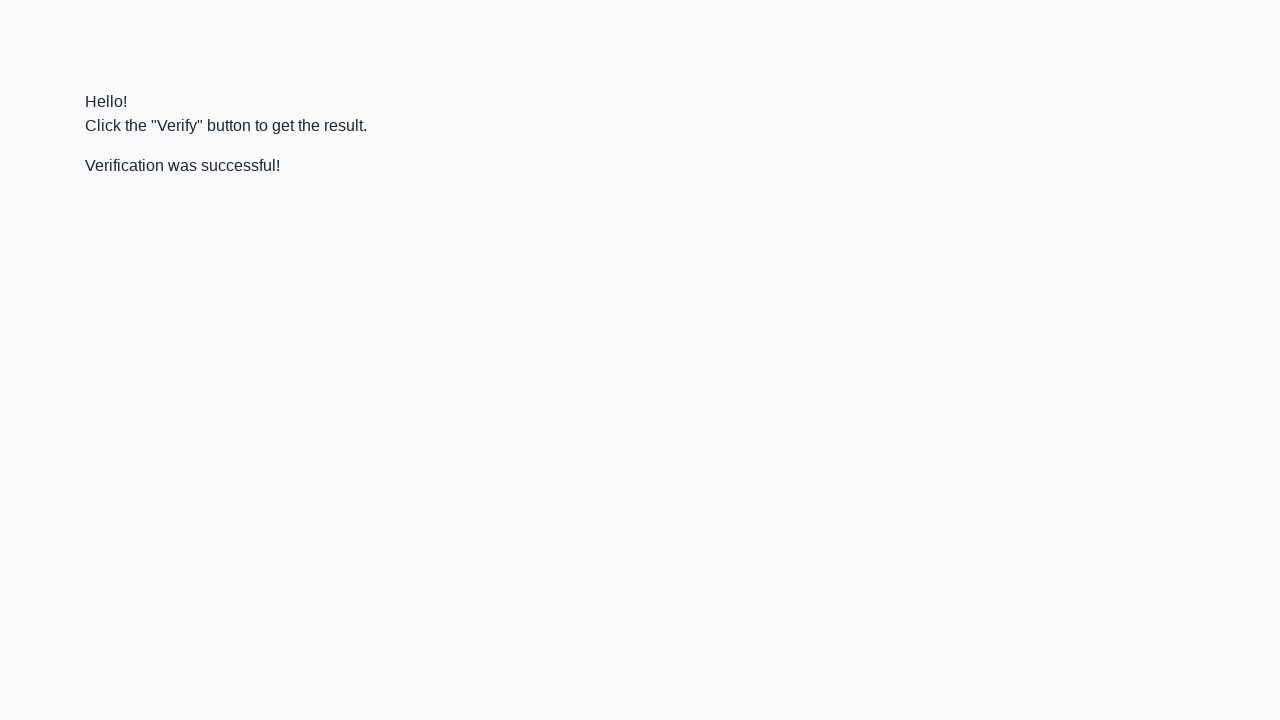

Verified that success message contains 'successful'
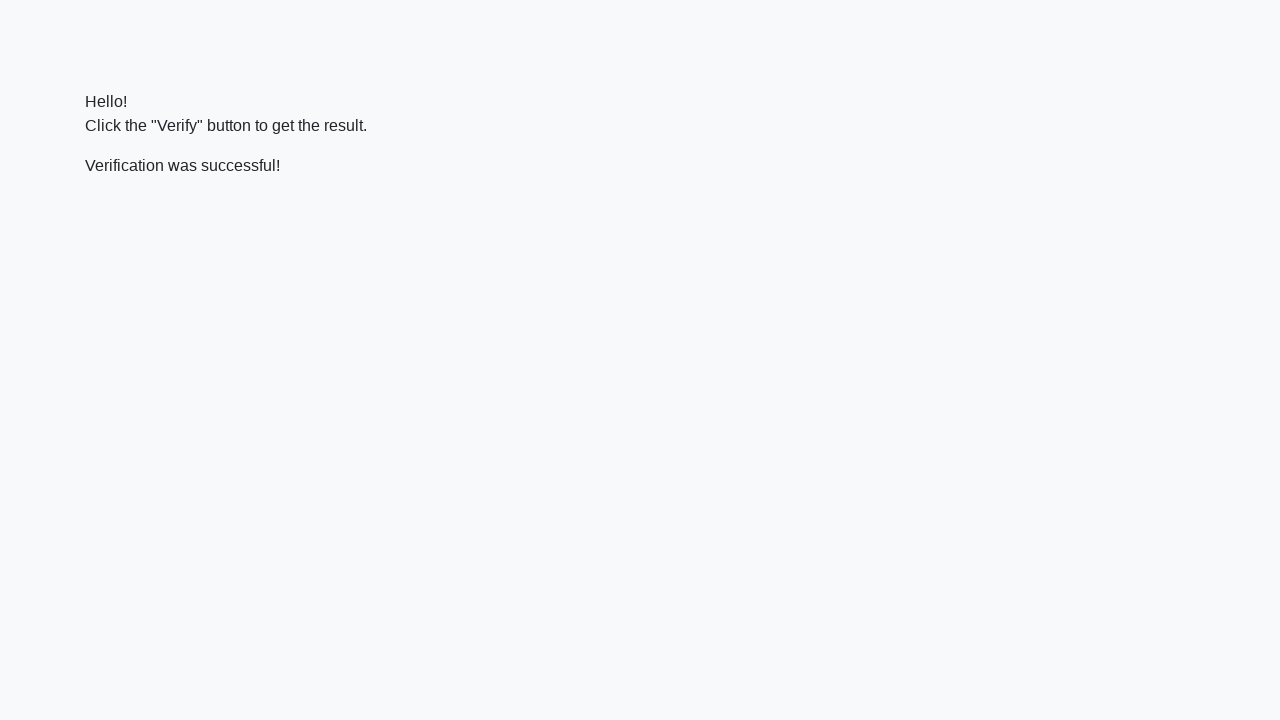

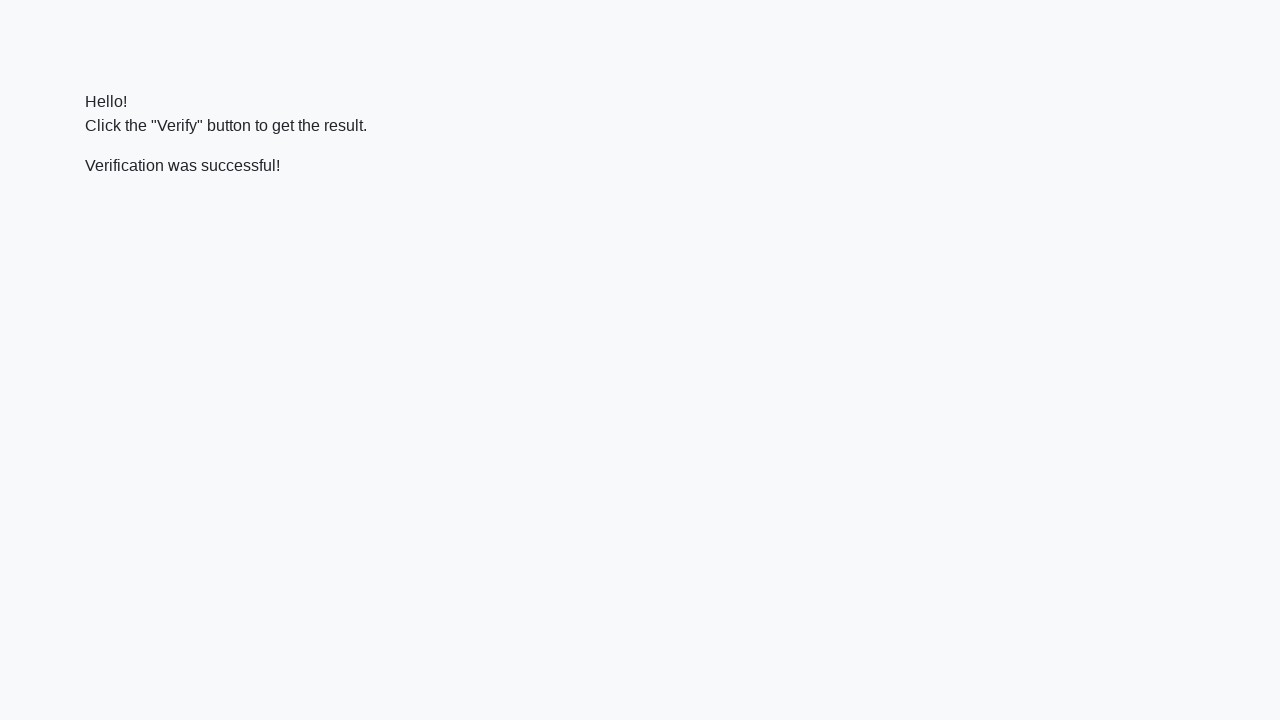